Tests checkbox functionality on a demo form by checking three checkboxes using different Playwright methods (click, check, locator+check), then unchecking them using corresponding uncheck methods.

Starting URL: https://demoqa.com/automation-practice-form

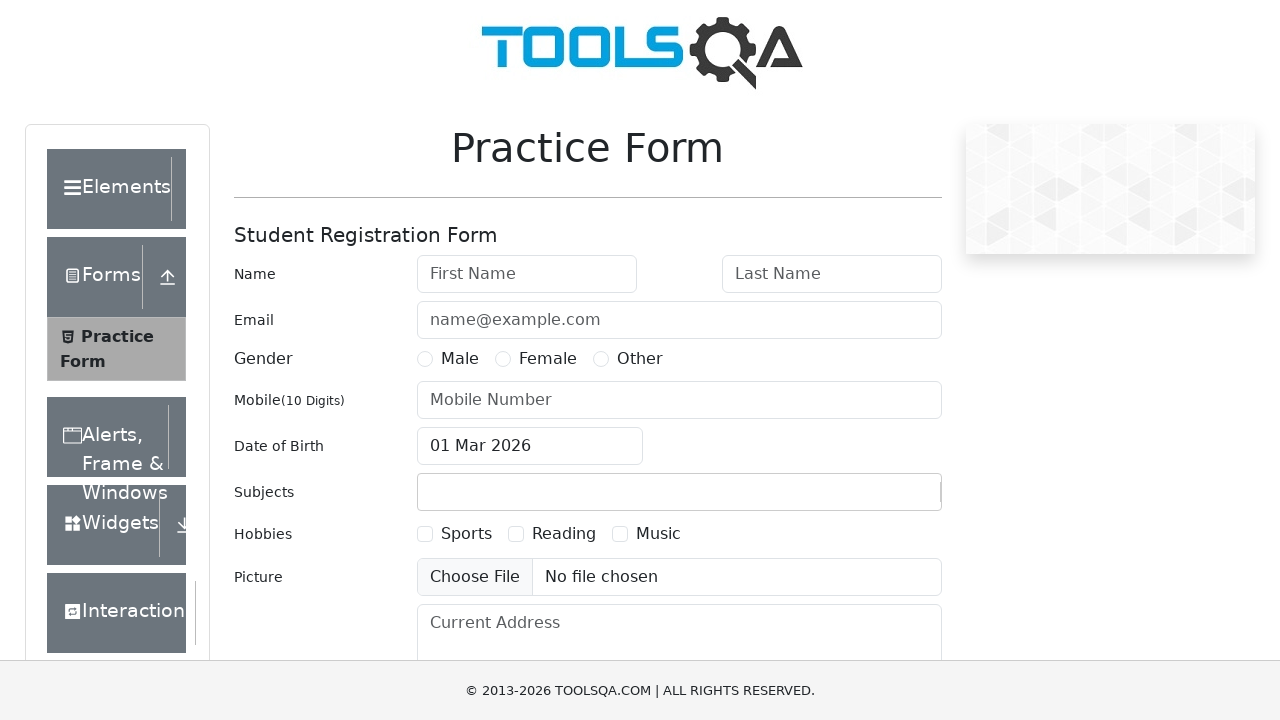

Clicked Sports checkbox using locator at (466, 534) on text=Sports
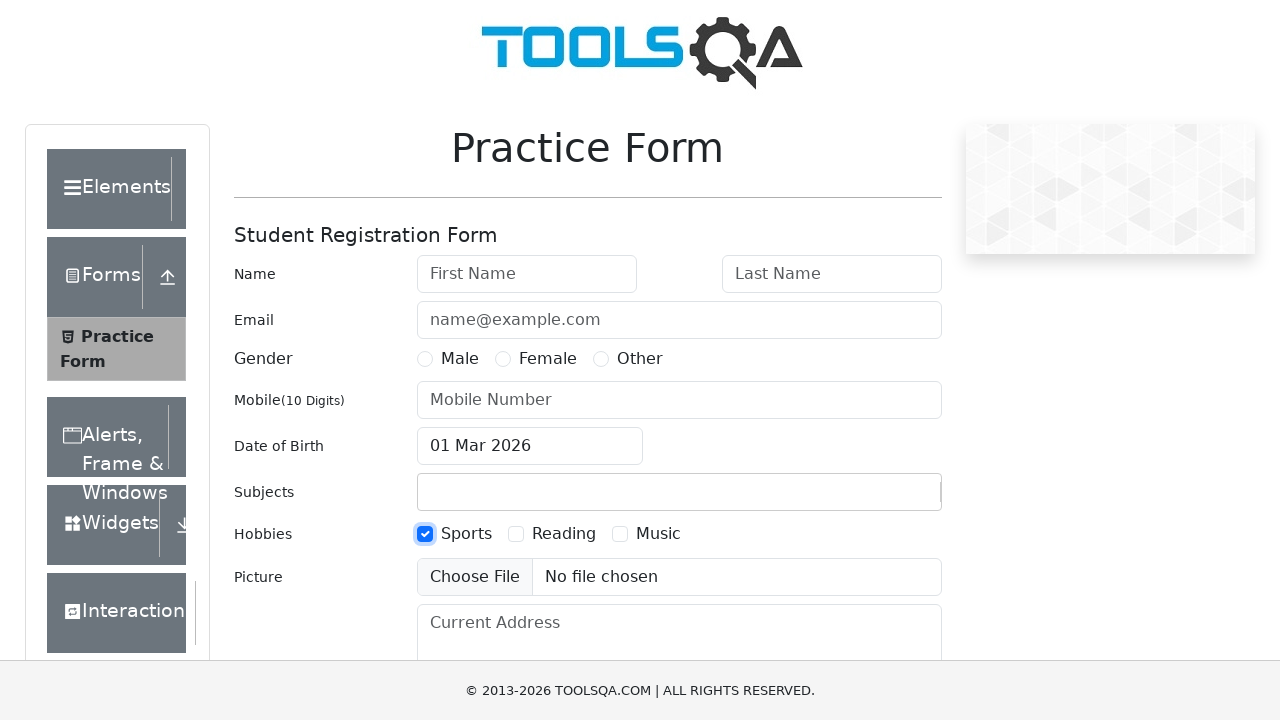

Checked Reading checkbox using check method at (564, 534) on text=Reading
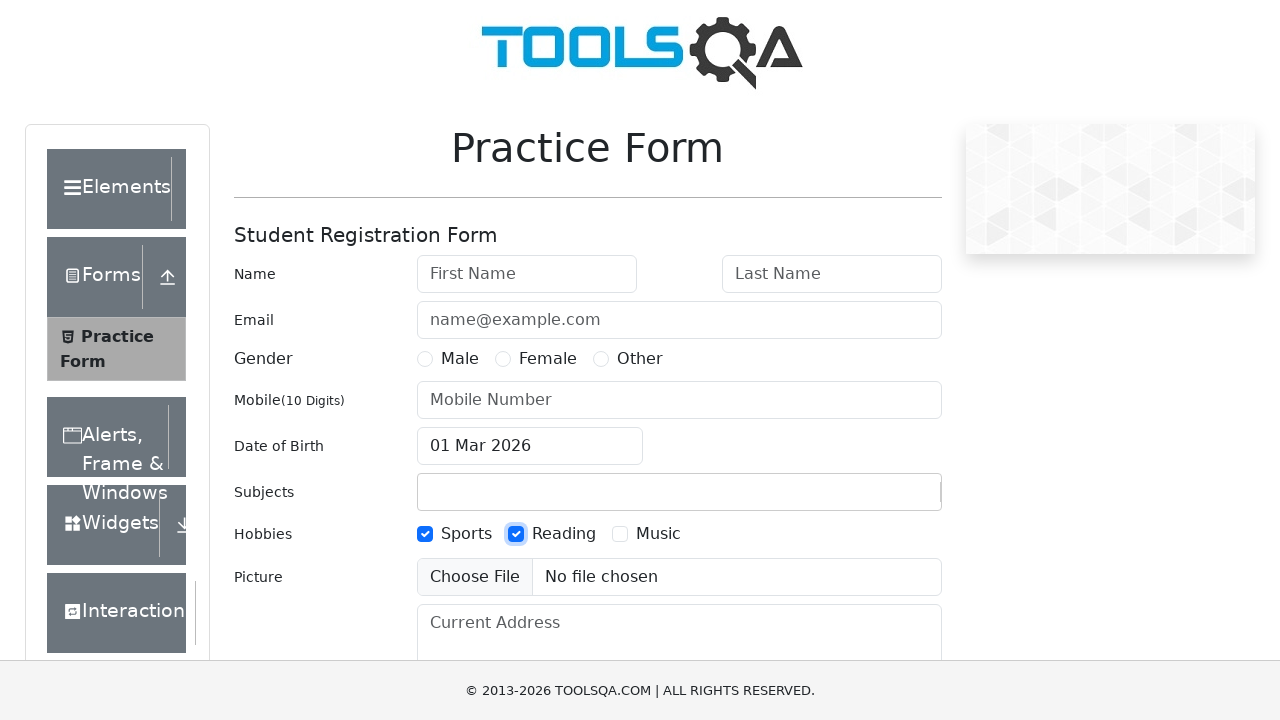

Checked Music checkbox using locator + check method at (658, 534) on text=Music
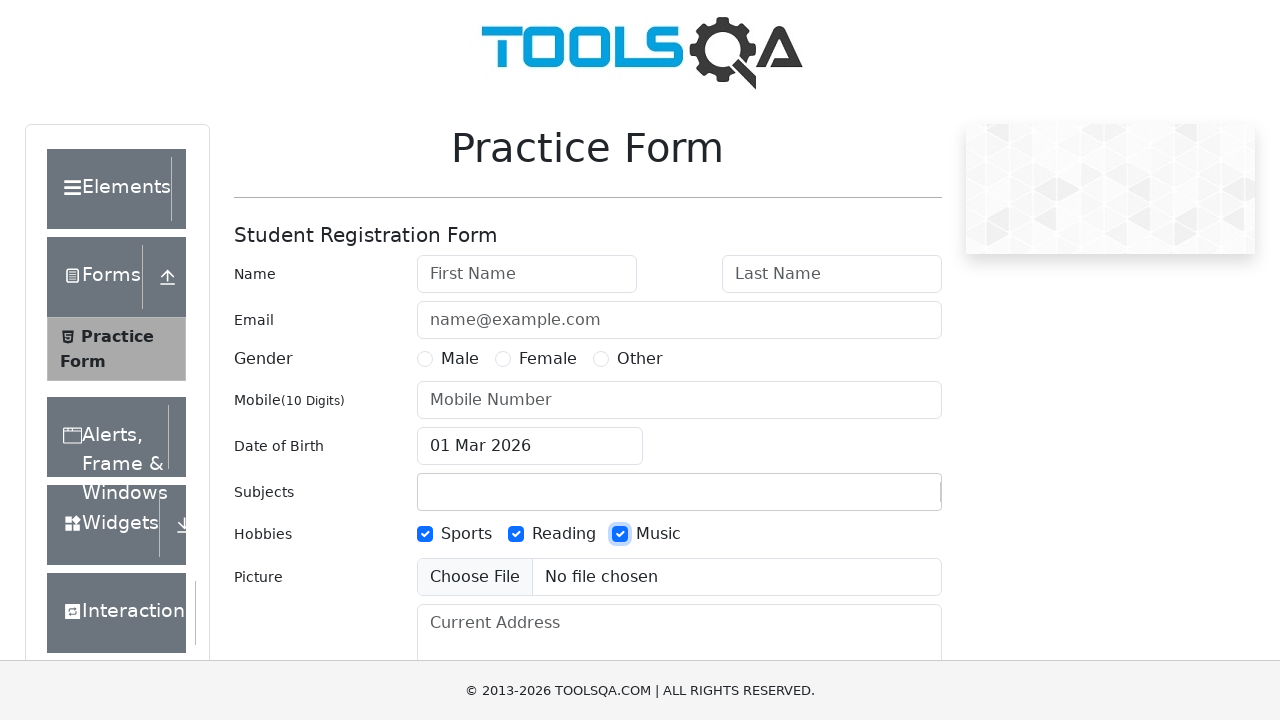

Waited 1 second to observe checked state
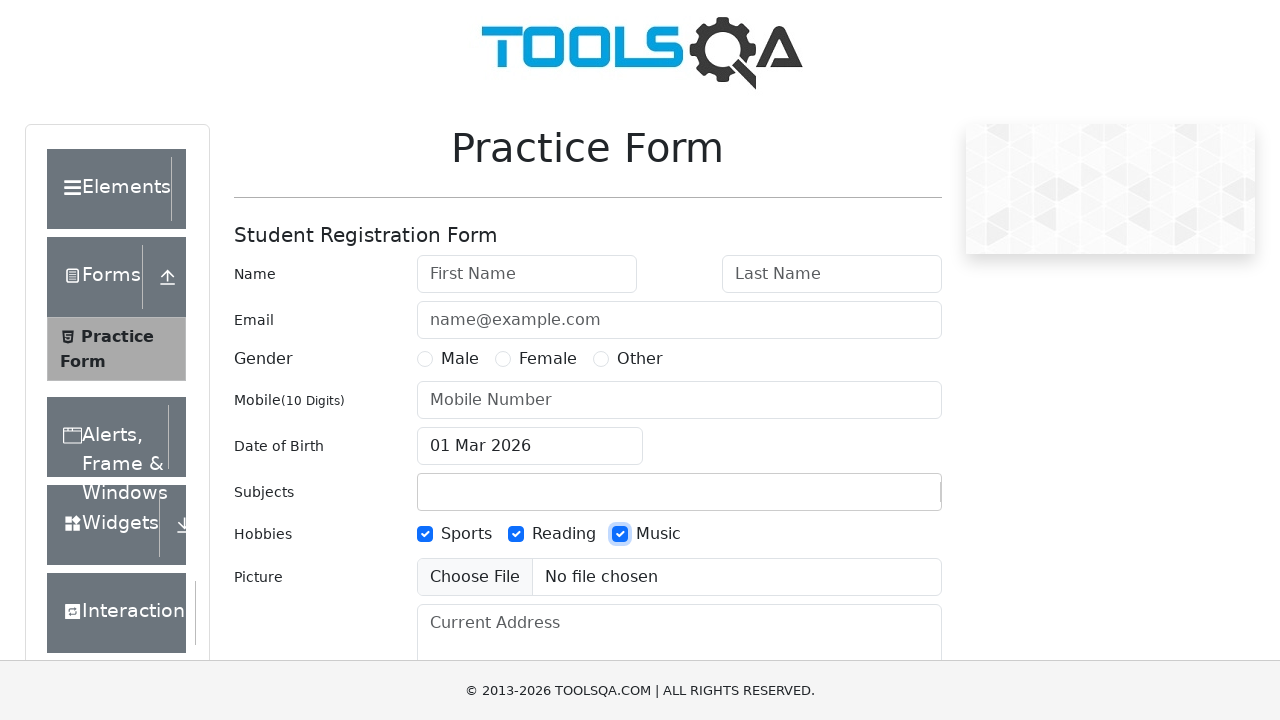

Unchecked Sports checkbox using locator + click at (466, 534) on text=Sports
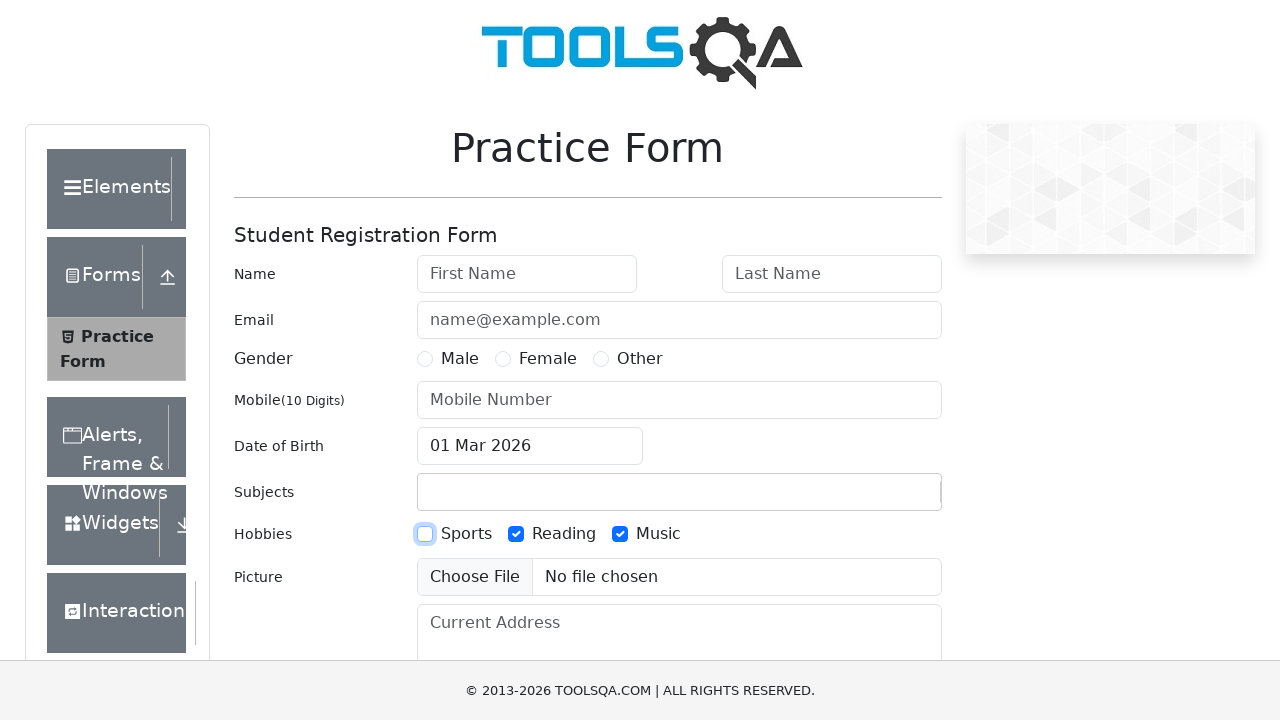

Unchecked Reading checkbox using uncheck method at (564, 534) on text=Reading
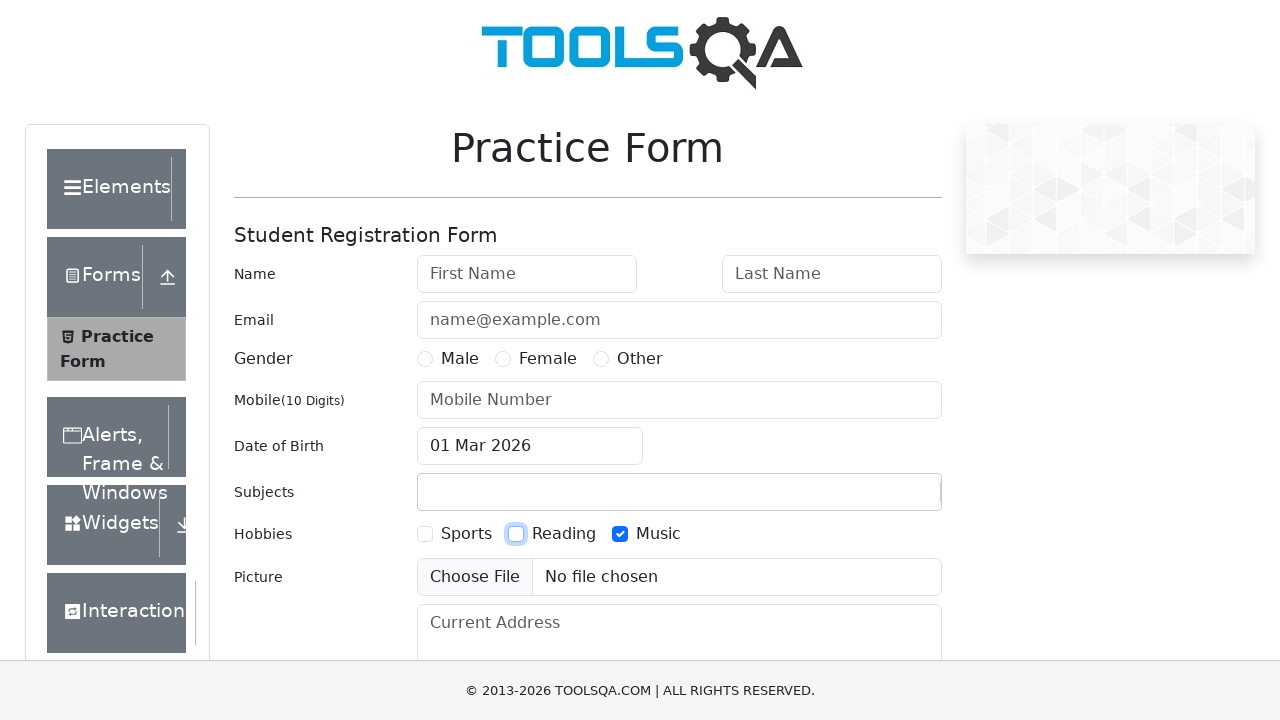

Unchecked Music checkbox using locator + uncheck method at (658, 534) on text=Music
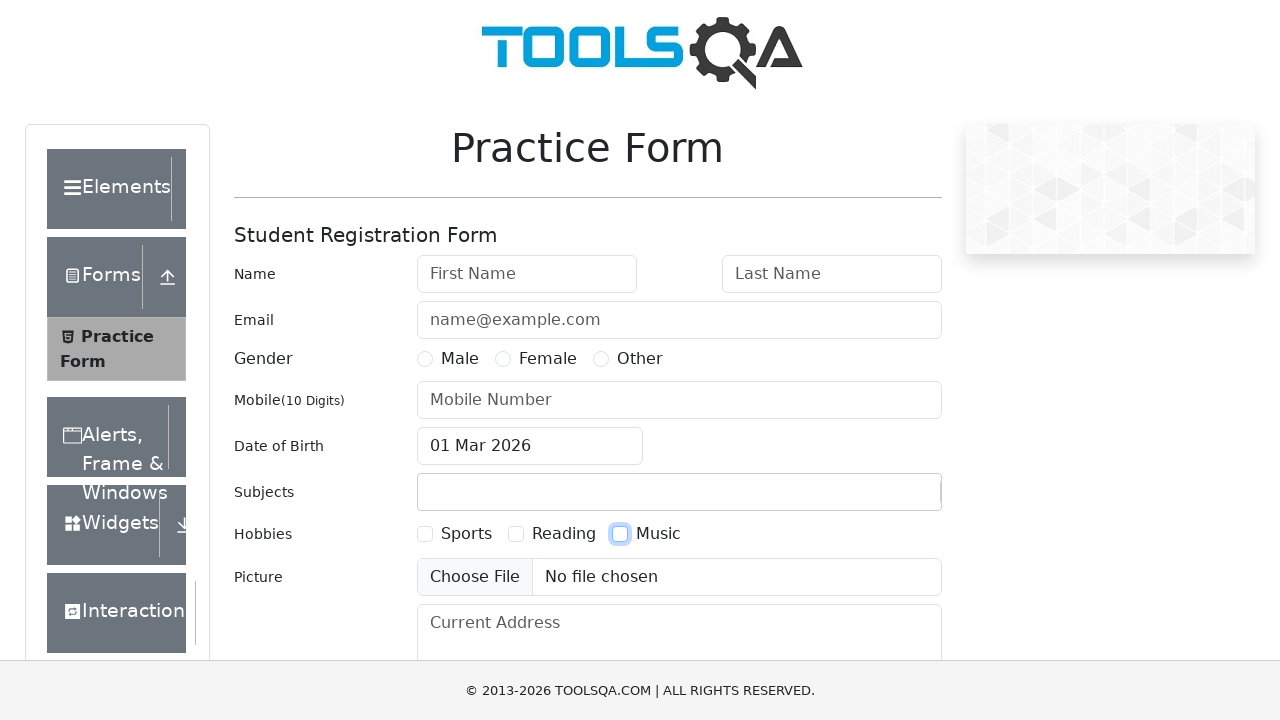

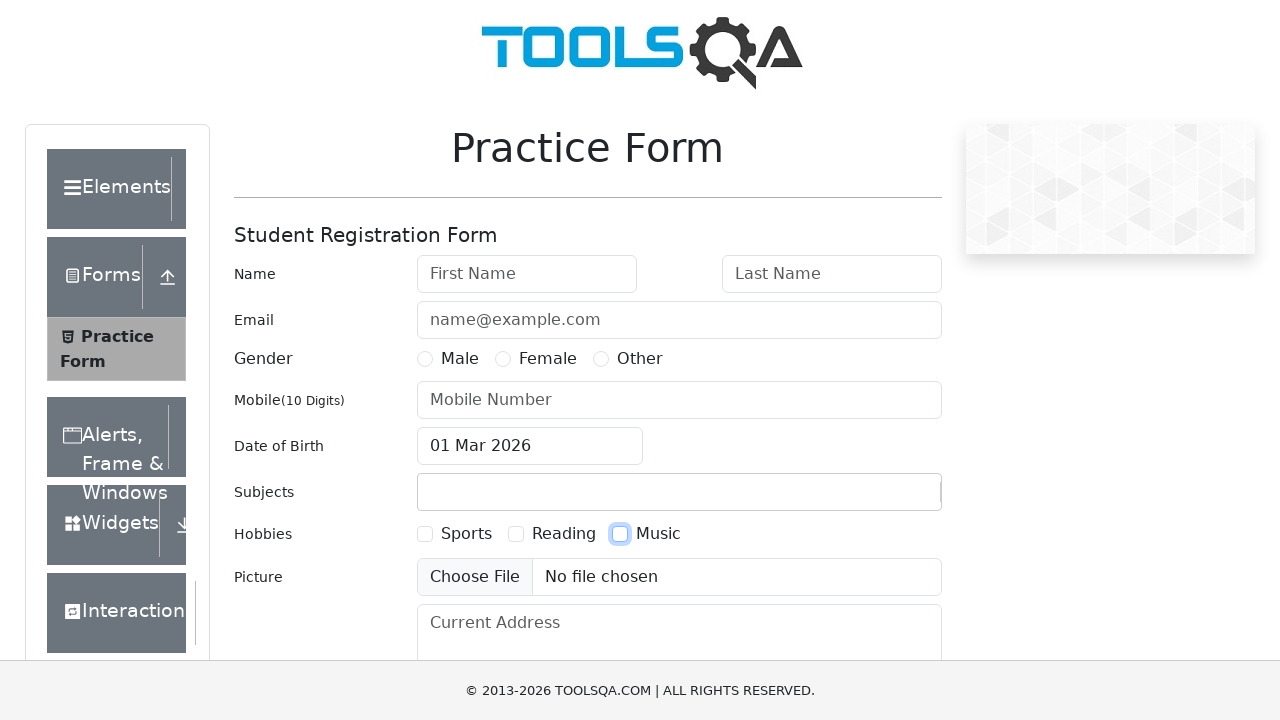